Tests e-commerce functionality by searching for a product (Cashews), increasing quantity, adding to cart, and proceeding through checkout steps

Starting URL: https://rahulshettyacademy.com/seleniumPractise/#/

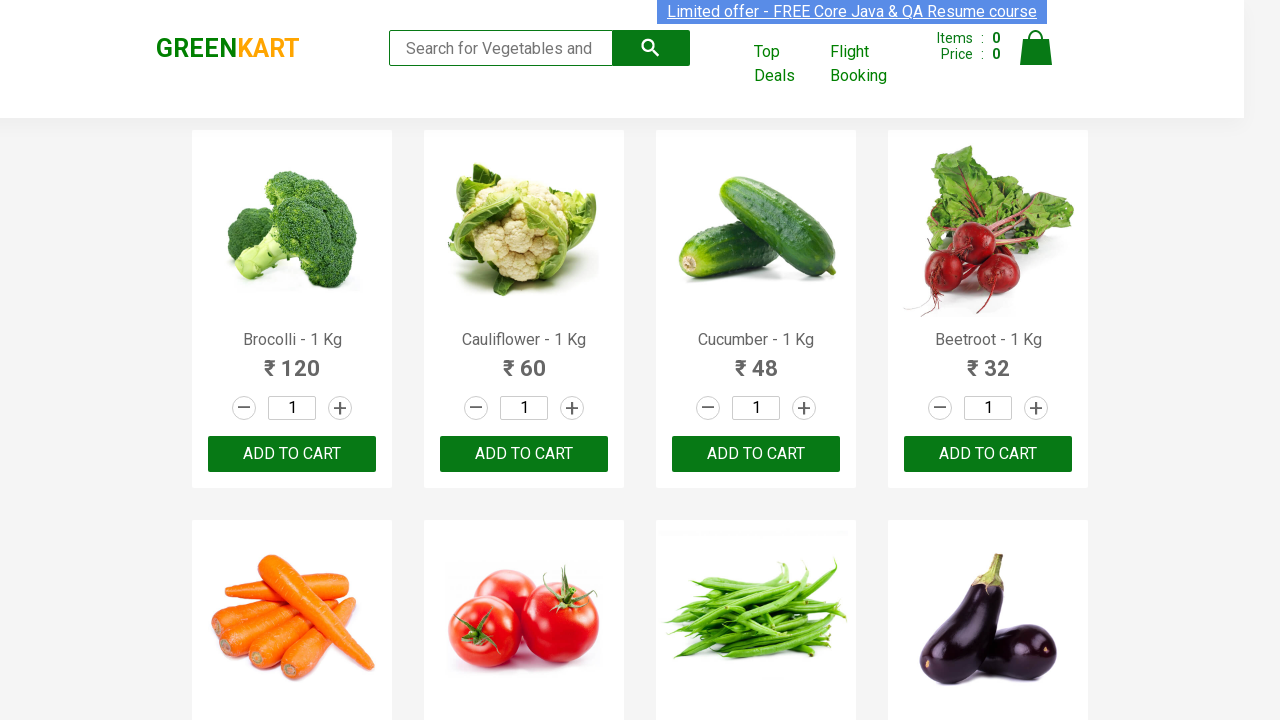

Filled search field with 'ca' on input.search-keyword
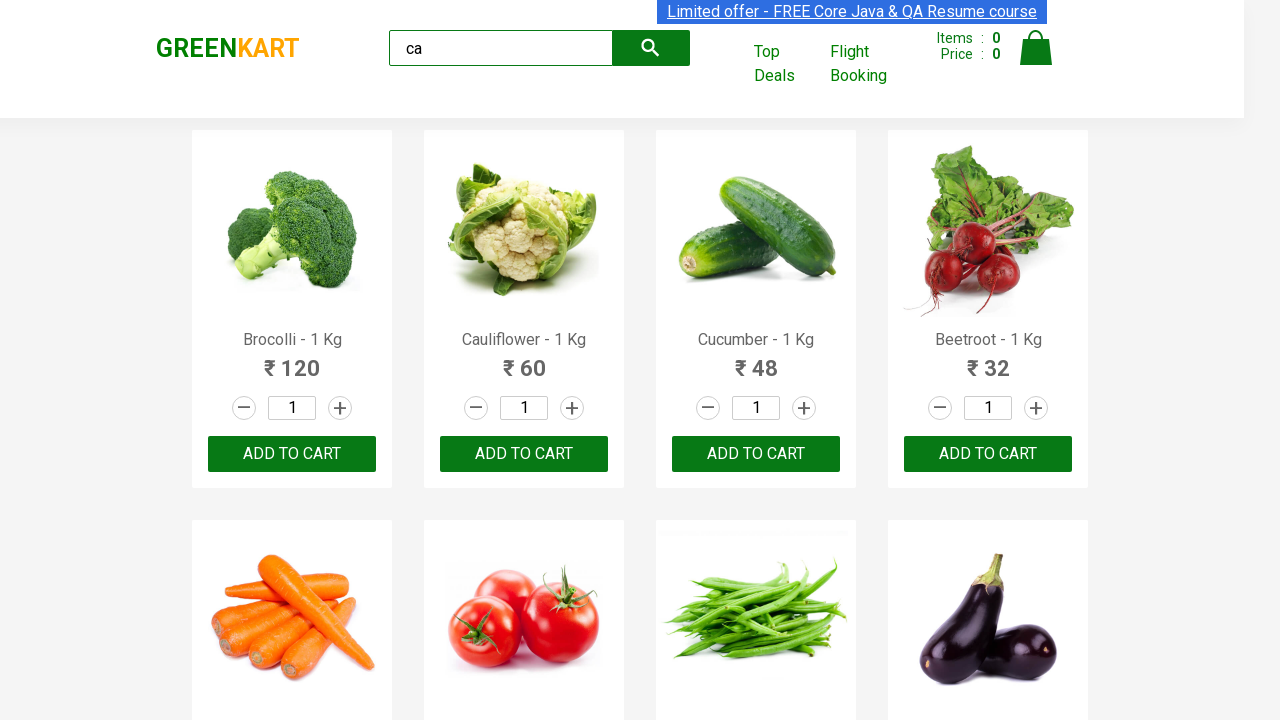

Products loaded on the page
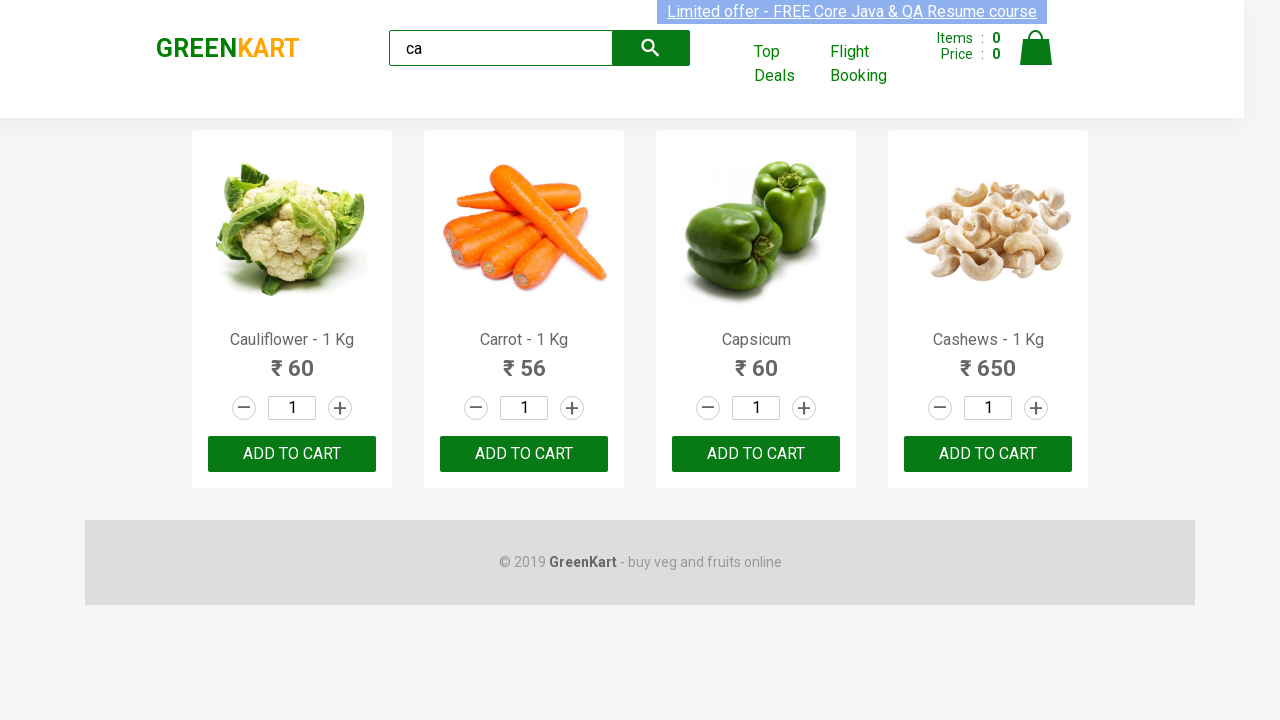

Retrieved list of product elements
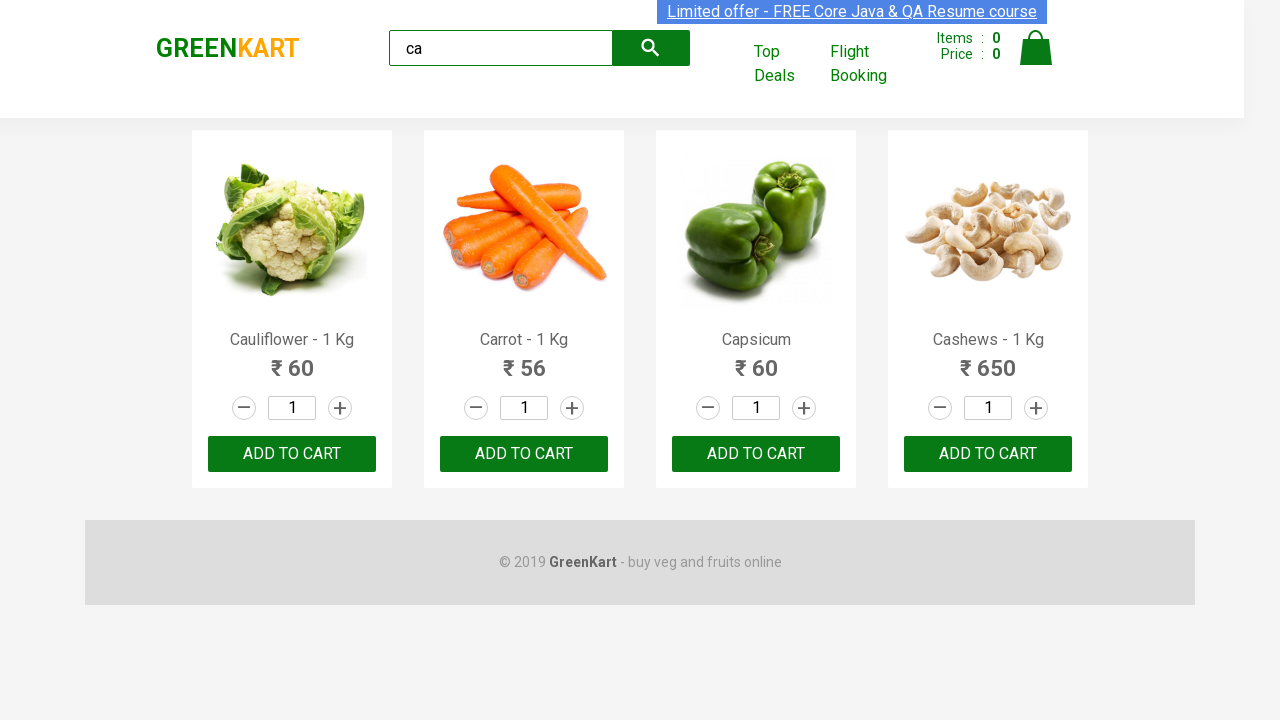

Checked product: Cauliflower - 1 Kg
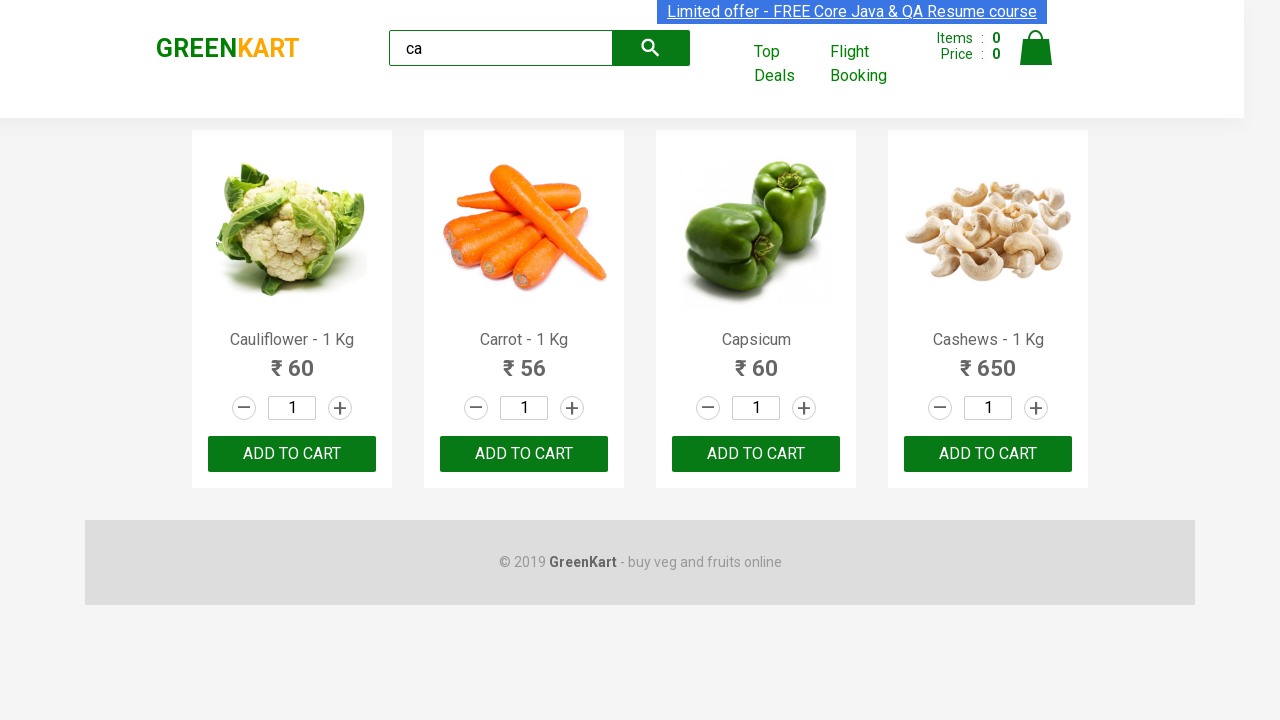

Checked product: Carrot - 1 Kg
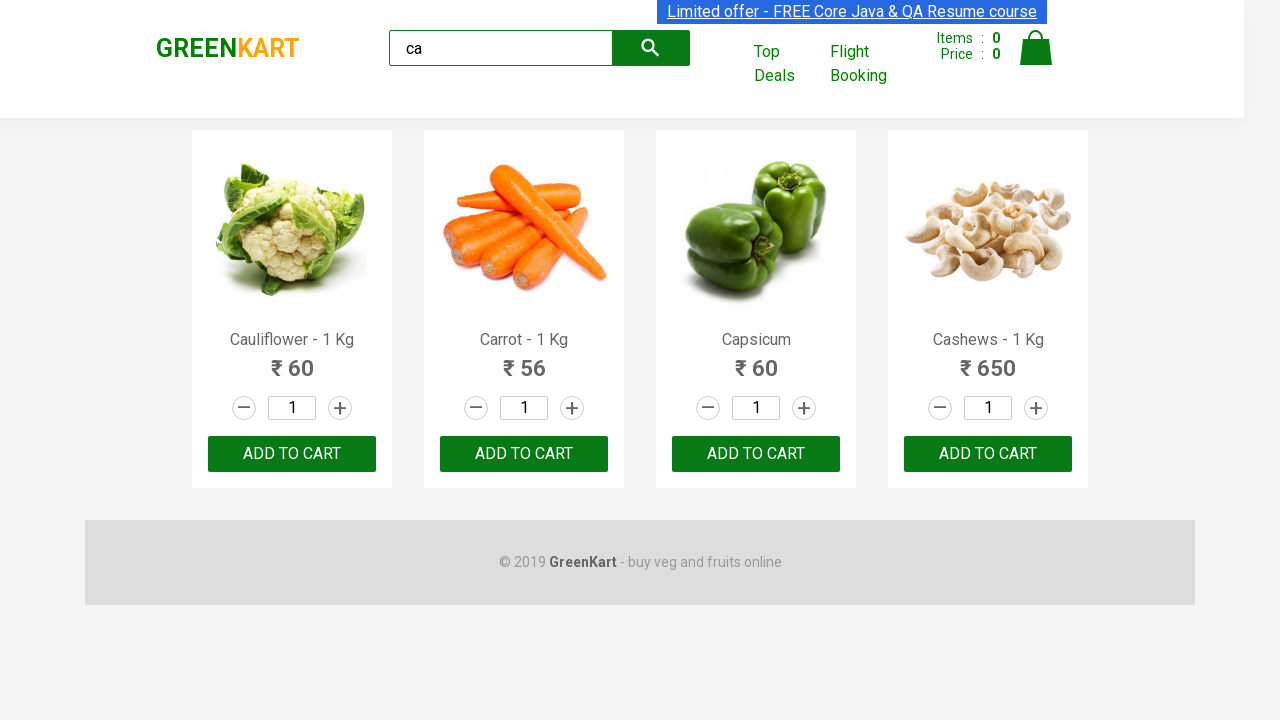

Checked product: Capsicum
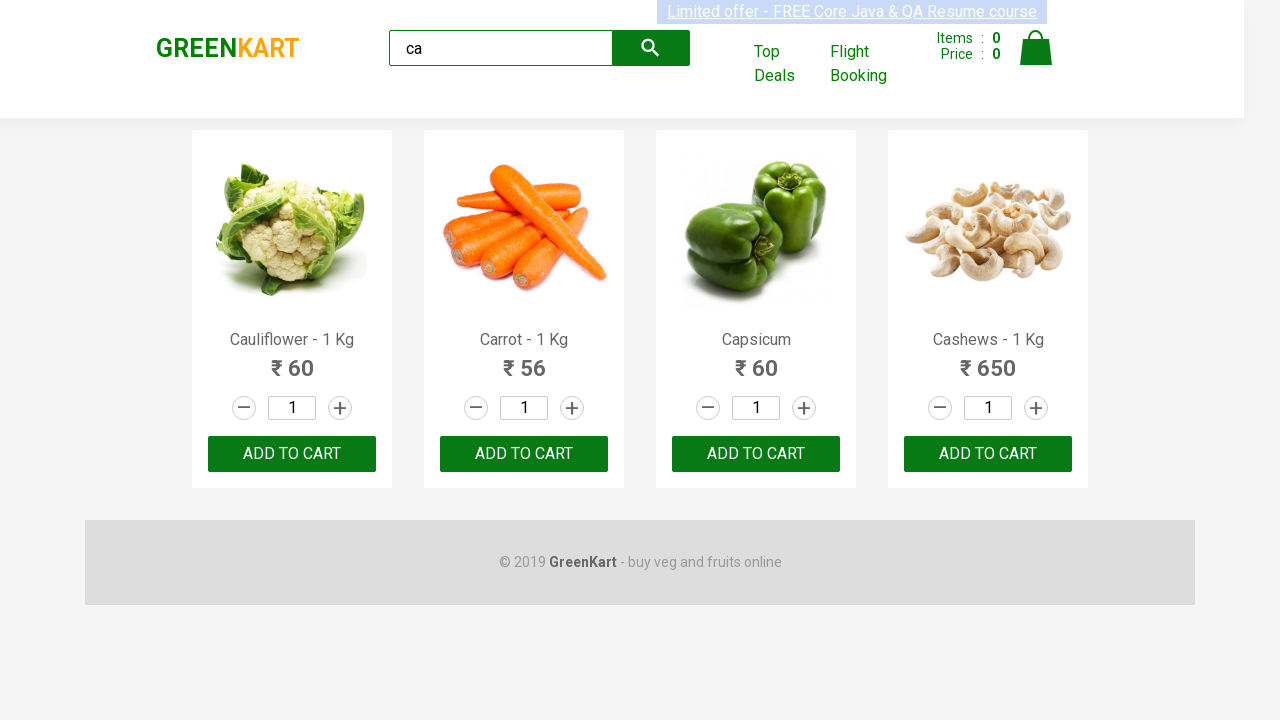

Checked product: Cashews - 1 Kg
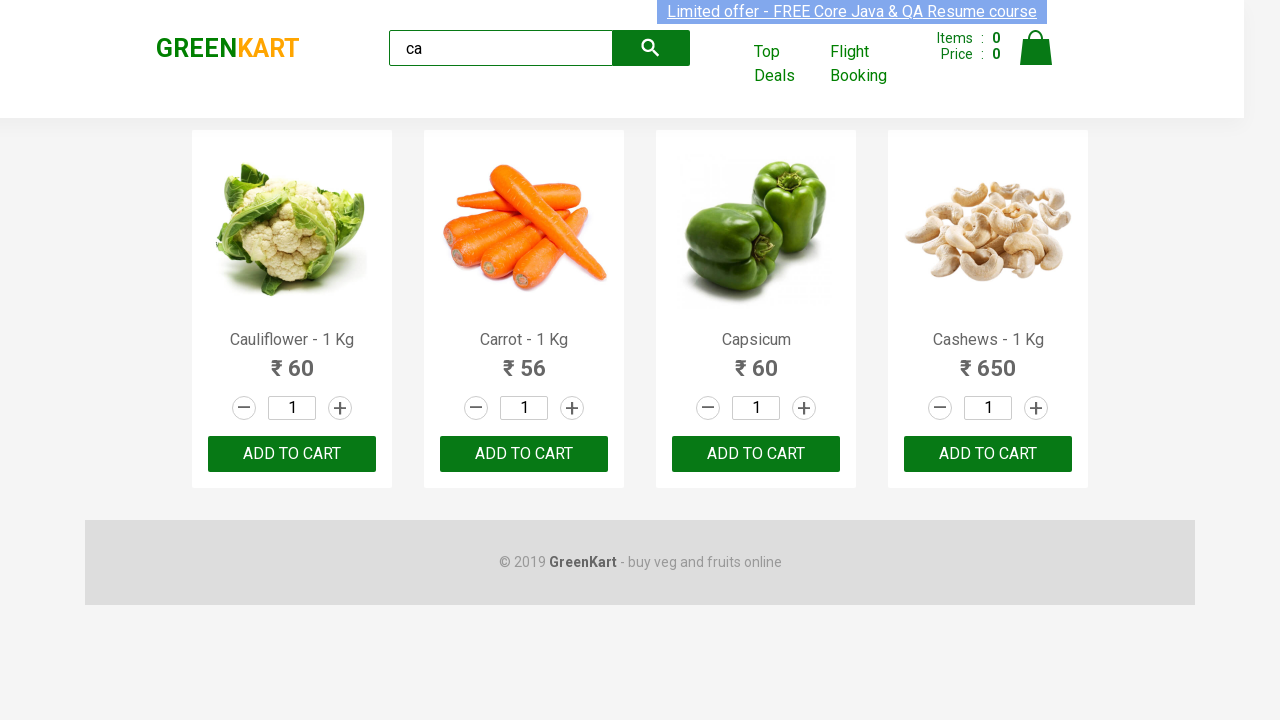

Clicked increment button (first click) for Cashews at (1036, 408) on .products .product >> nth=3 >> .increment
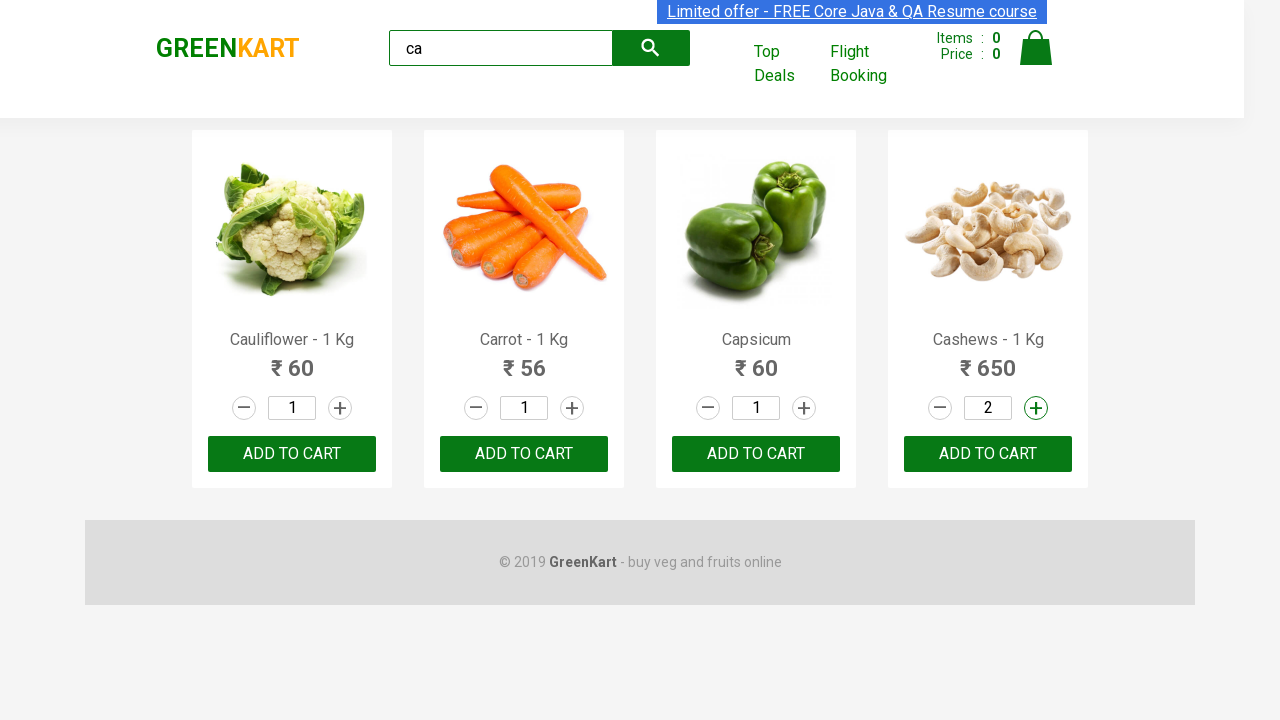

Clicked increment button (second click) for Cashews at (1036, 408) on .products .product >> nth=3 >> .increment
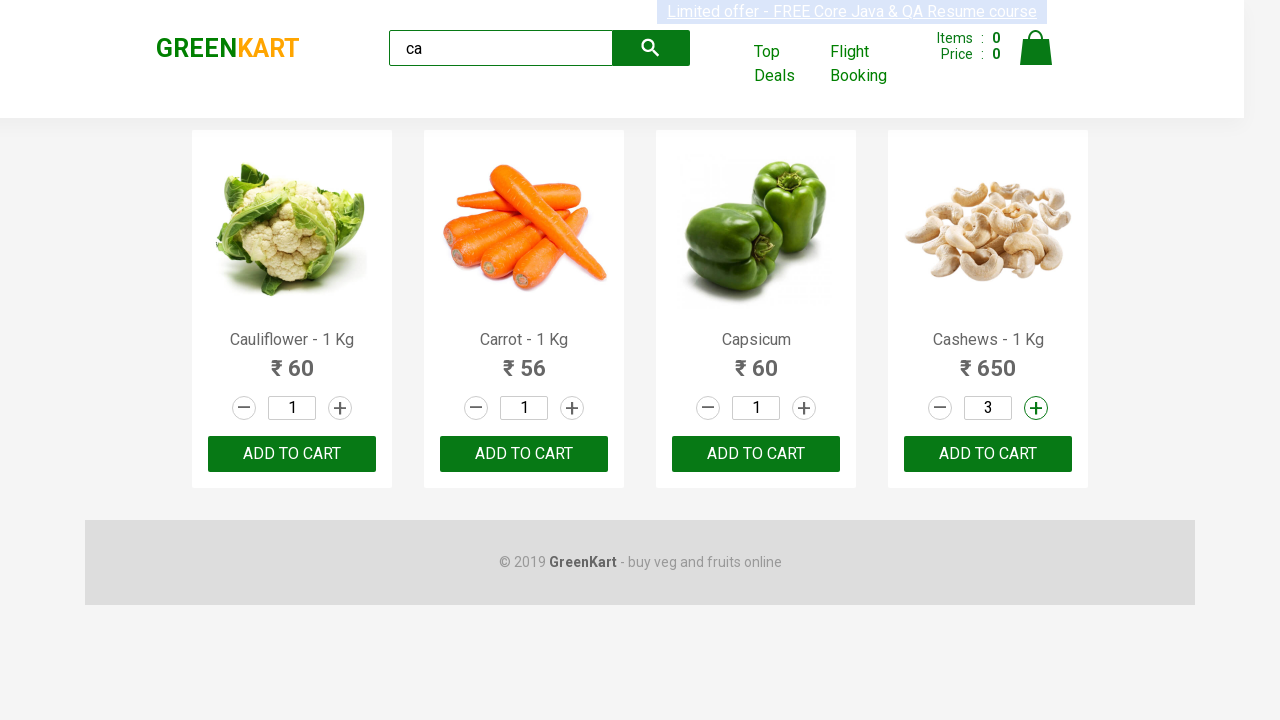

Clicked 'Add to cart' button for Cashews at (988, 454) on .products .product >> nth=3 >> button
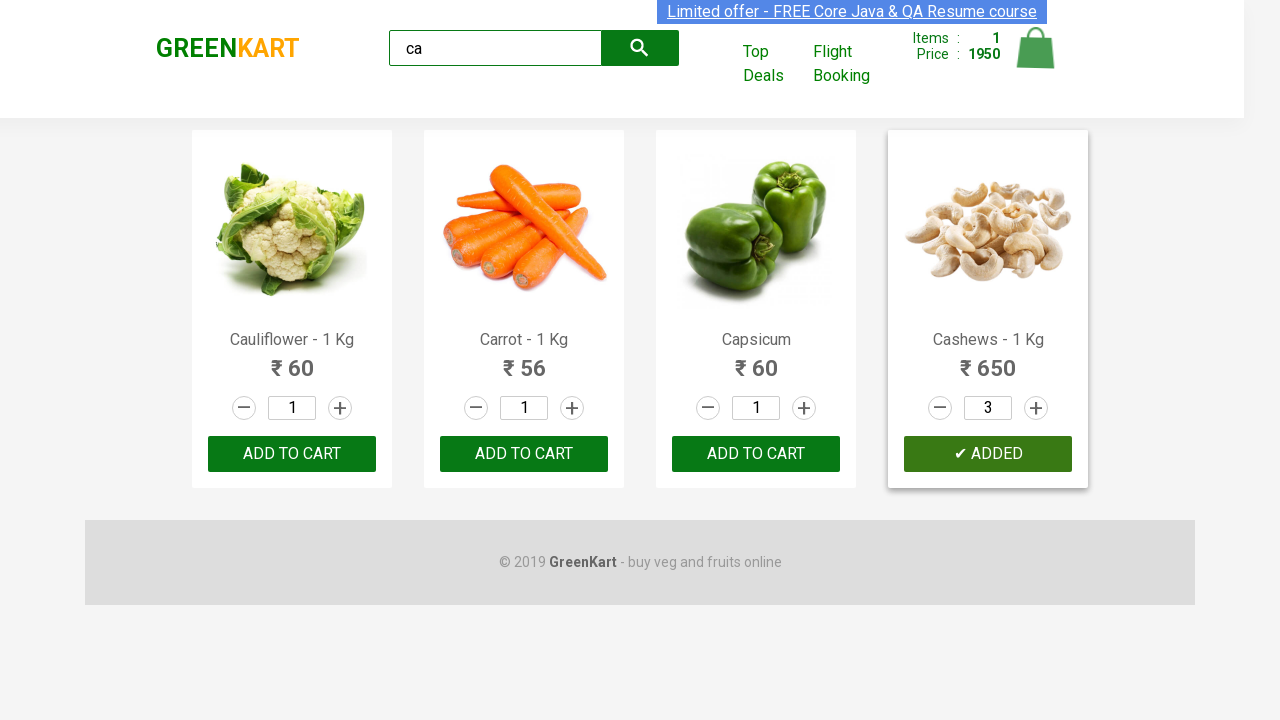

Clicked cart icon to view cart at (1036, 59) on .cart-icon
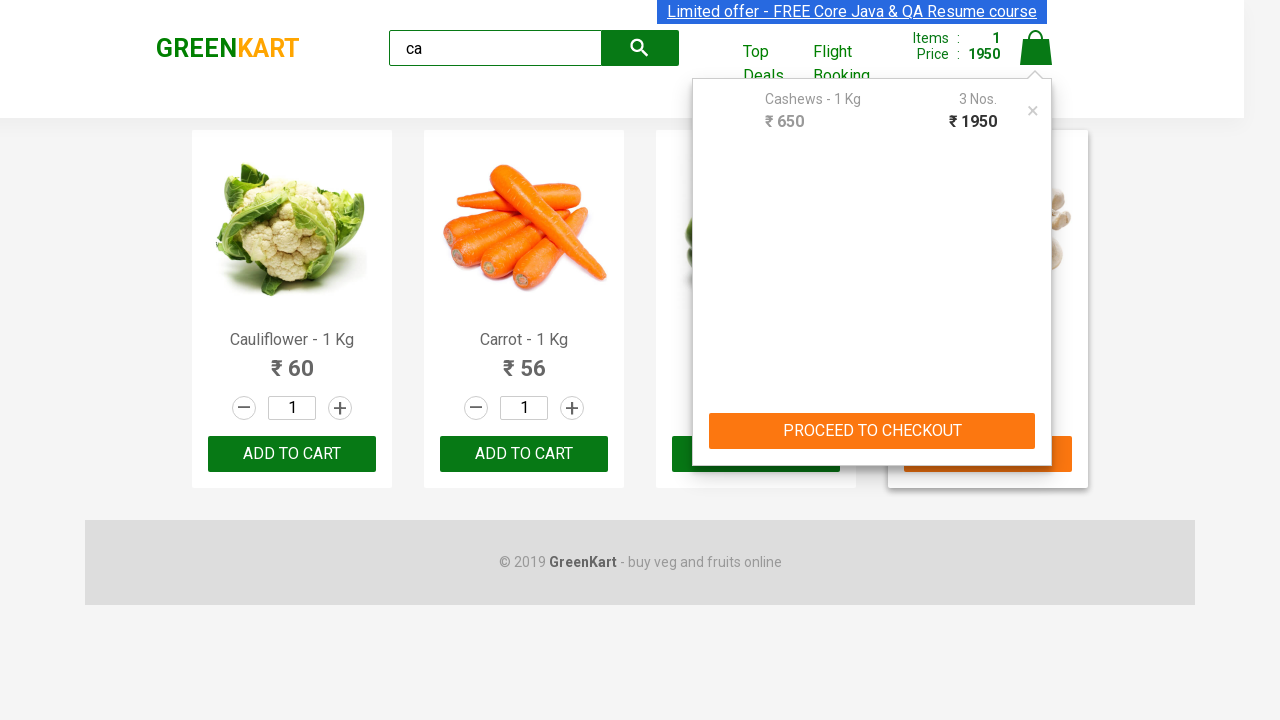

Clicked checkout button from cart preview at (872, 431) on .cart-preview > div.action-block > button
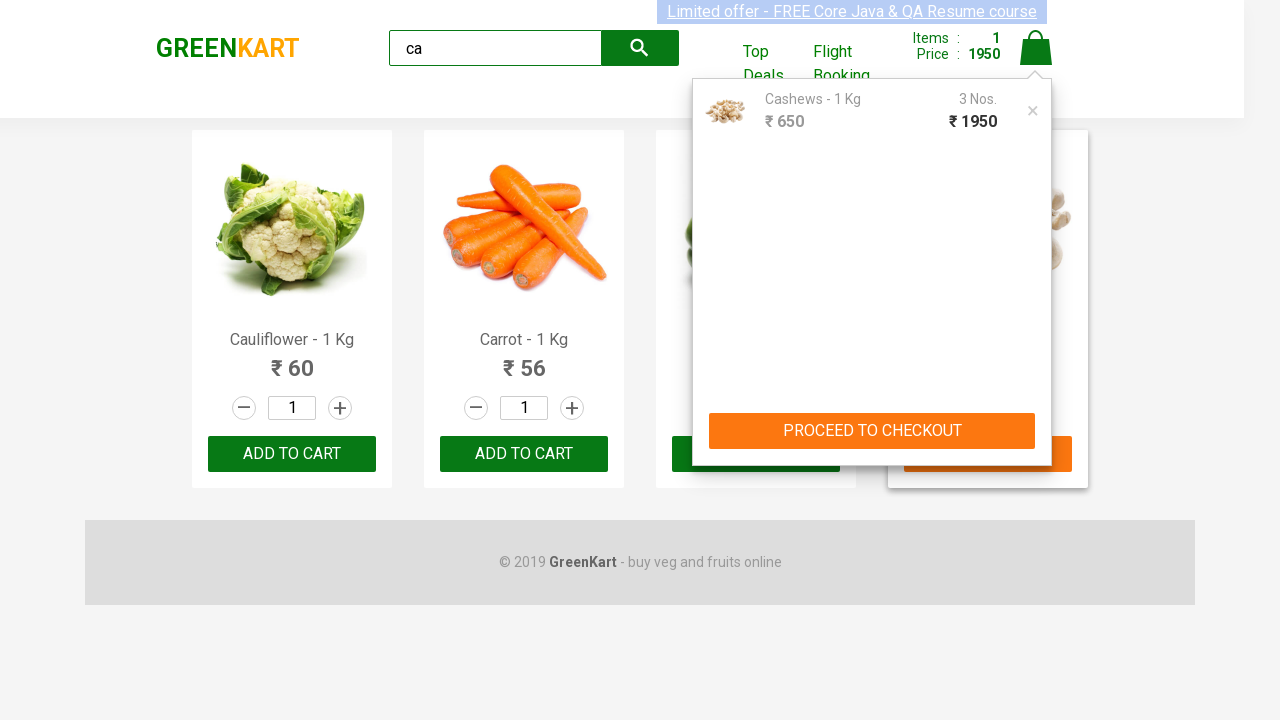

Clicked button to place order at (1036, 420) on div.products > div > button
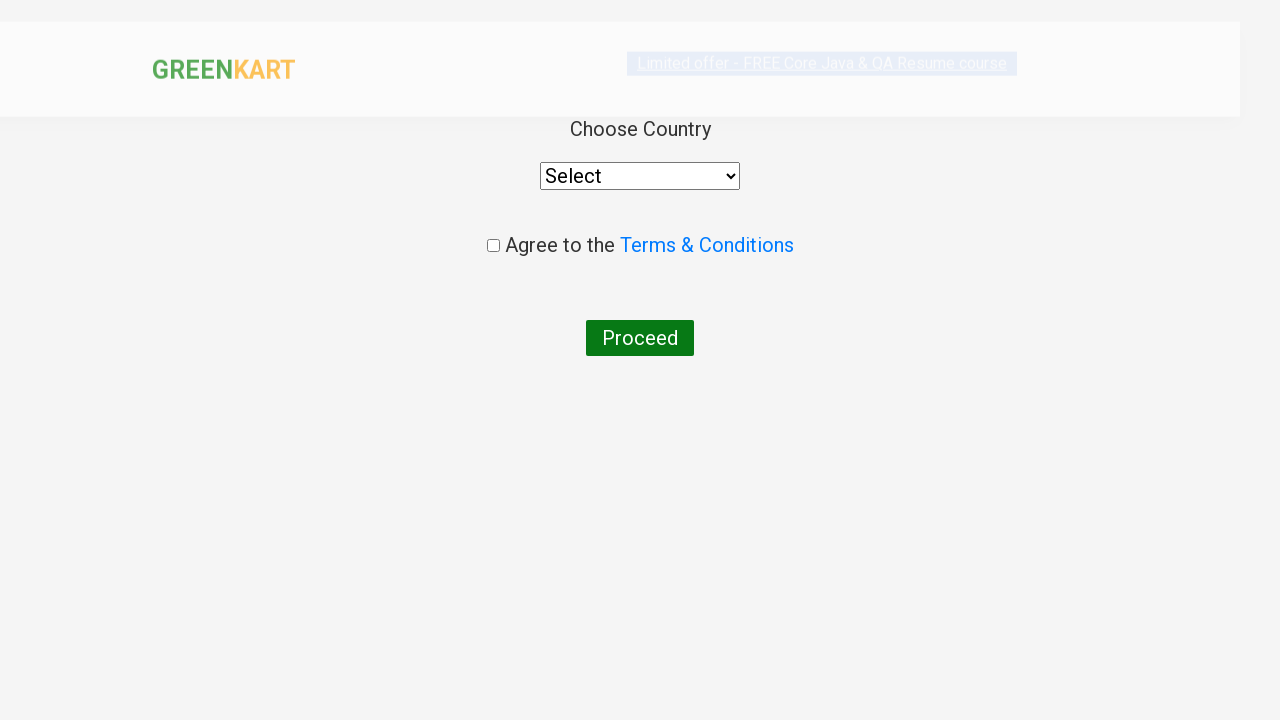

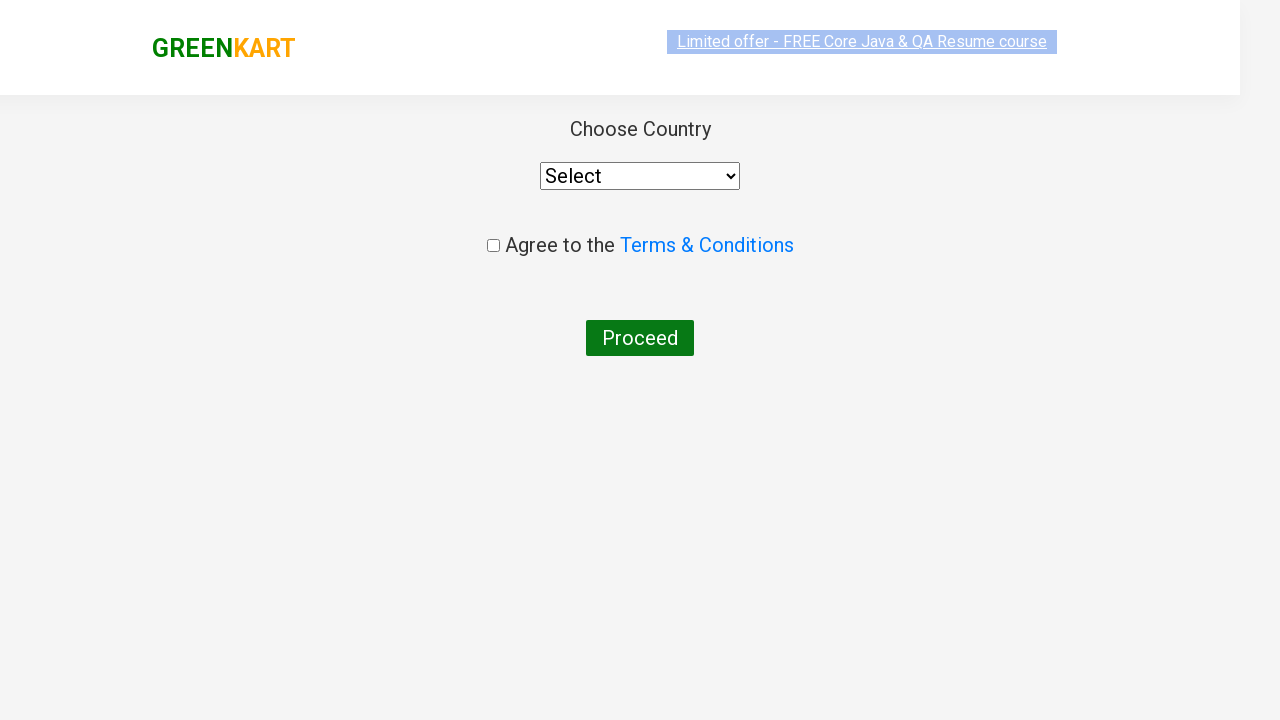